Tests sorting on table2 which has helpful CSS class markup, sorting the Due column in ascending order using class-based selectors

Starting URL: http://the-internet.herokuapp.com/tables

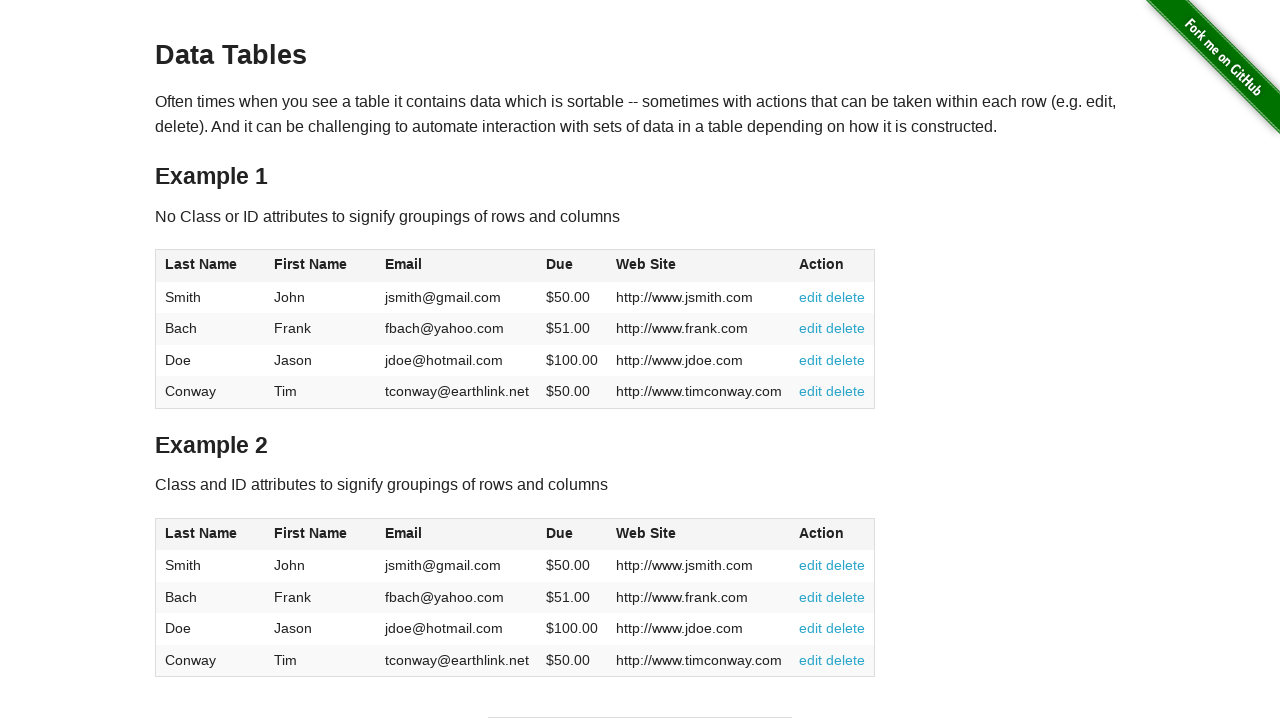

Navigated to the-internet.herokuapp.com/tables
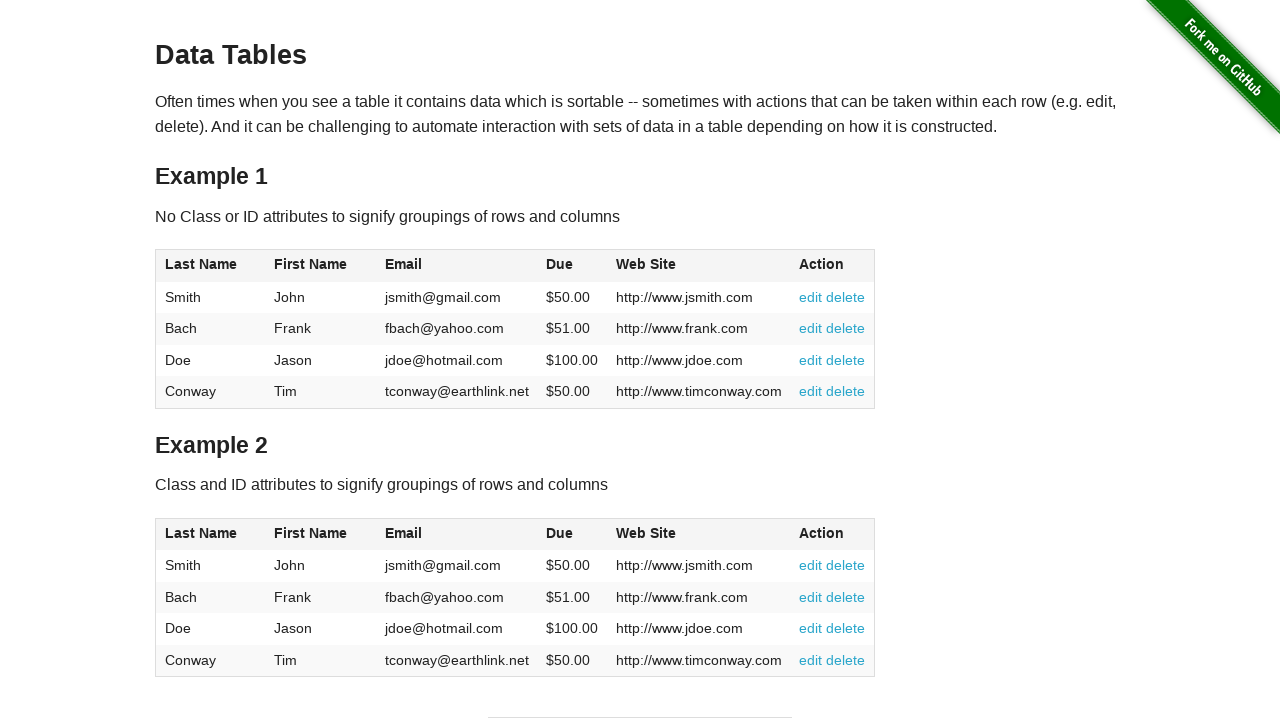

Clicked Due column header in table2 to sort in ascending order at (560, 533) on #table2 thead .dues
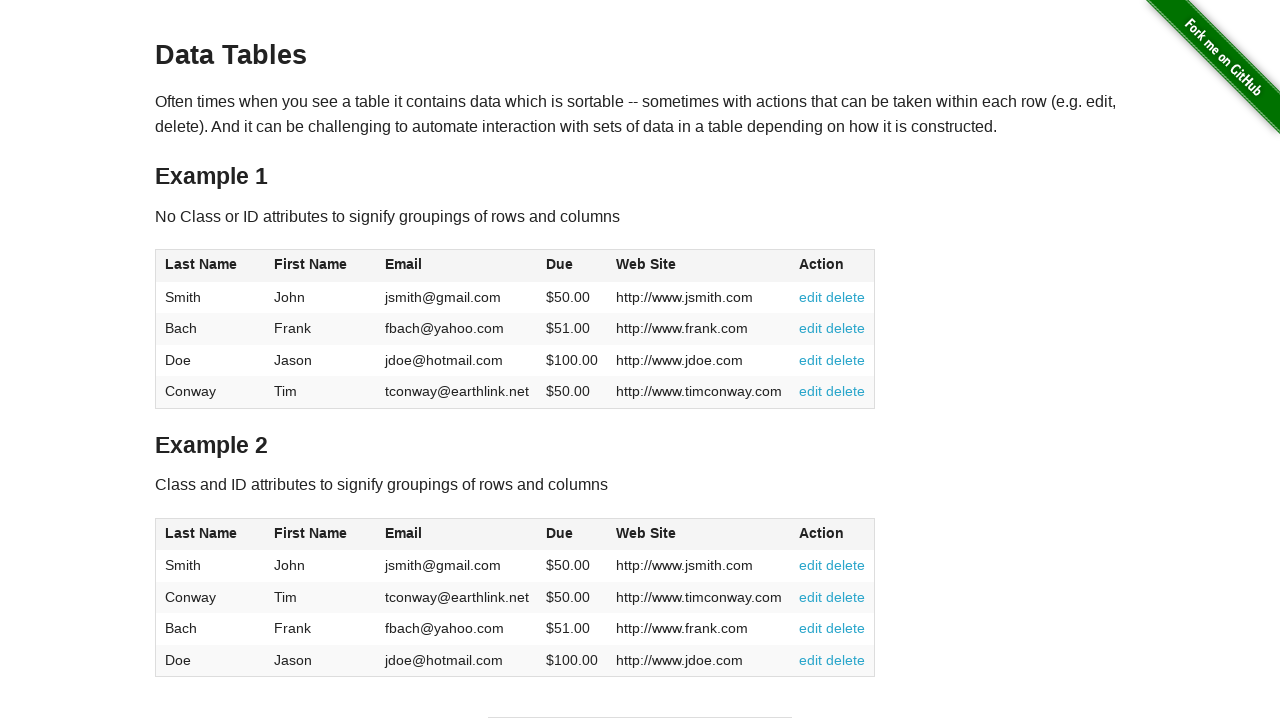

Waited for table2 body rows to be present
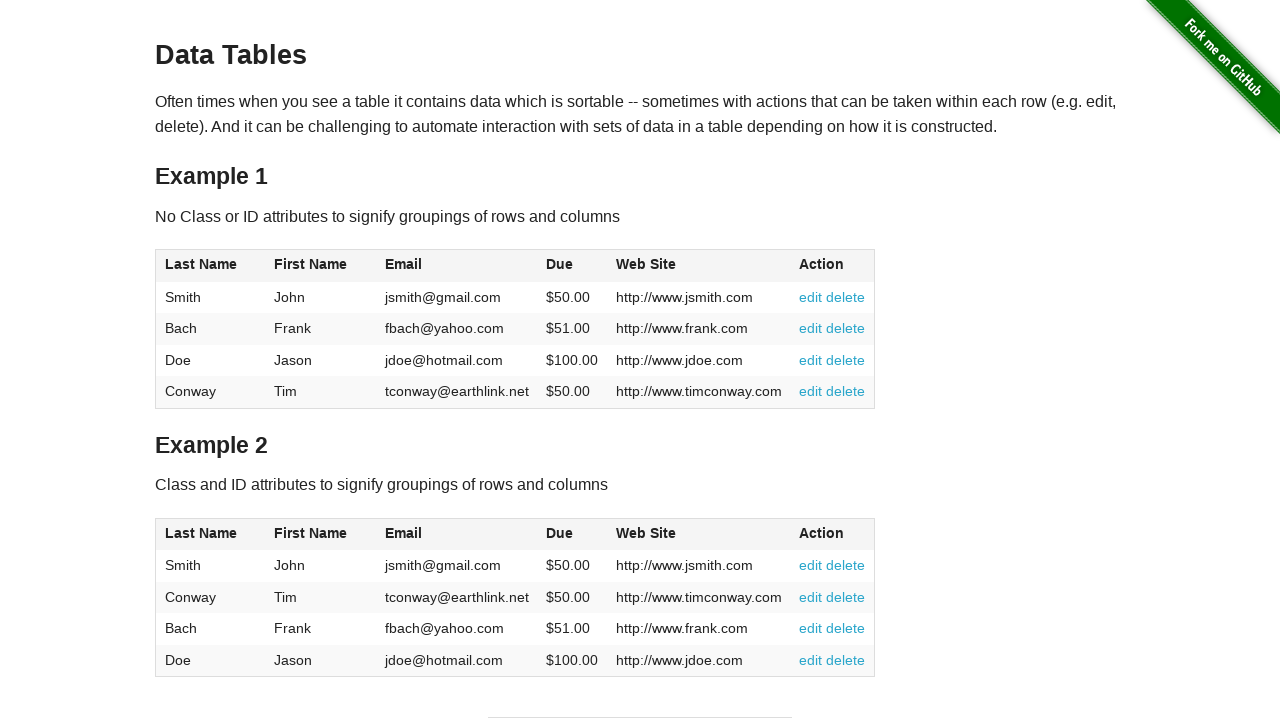

Retrieved all Due column values from table2
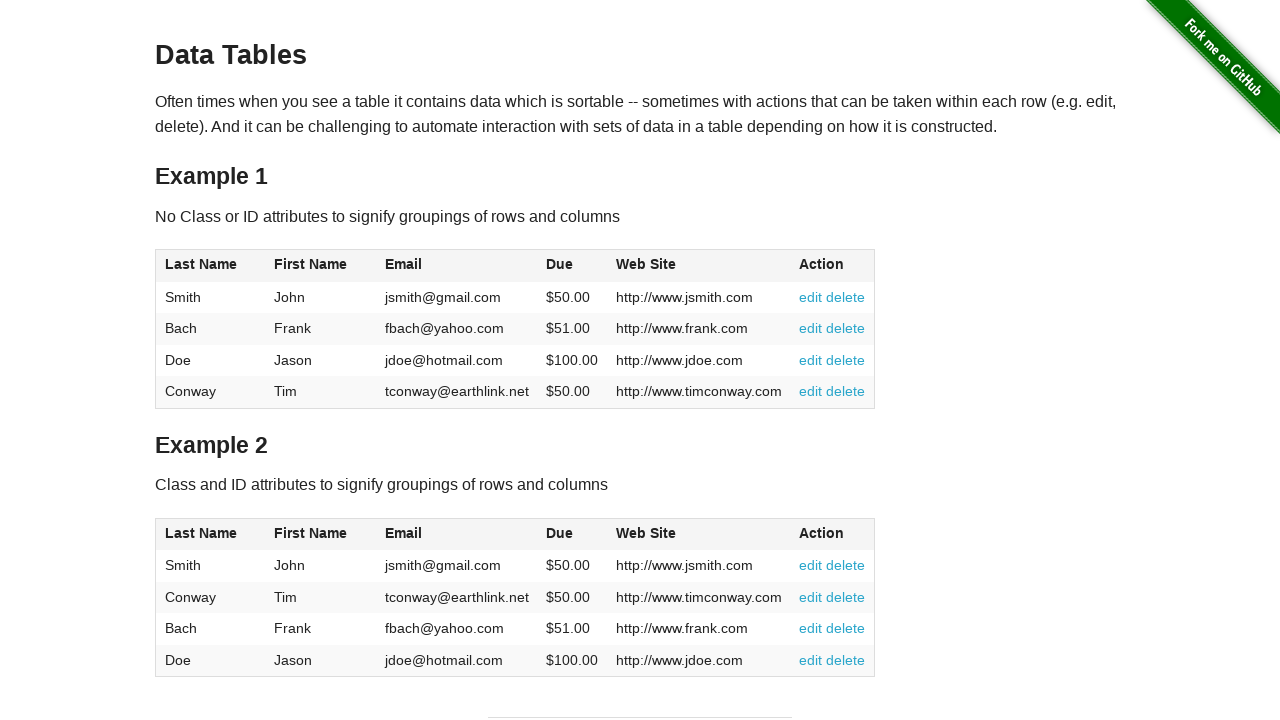

Converted Due values to floats for comparison
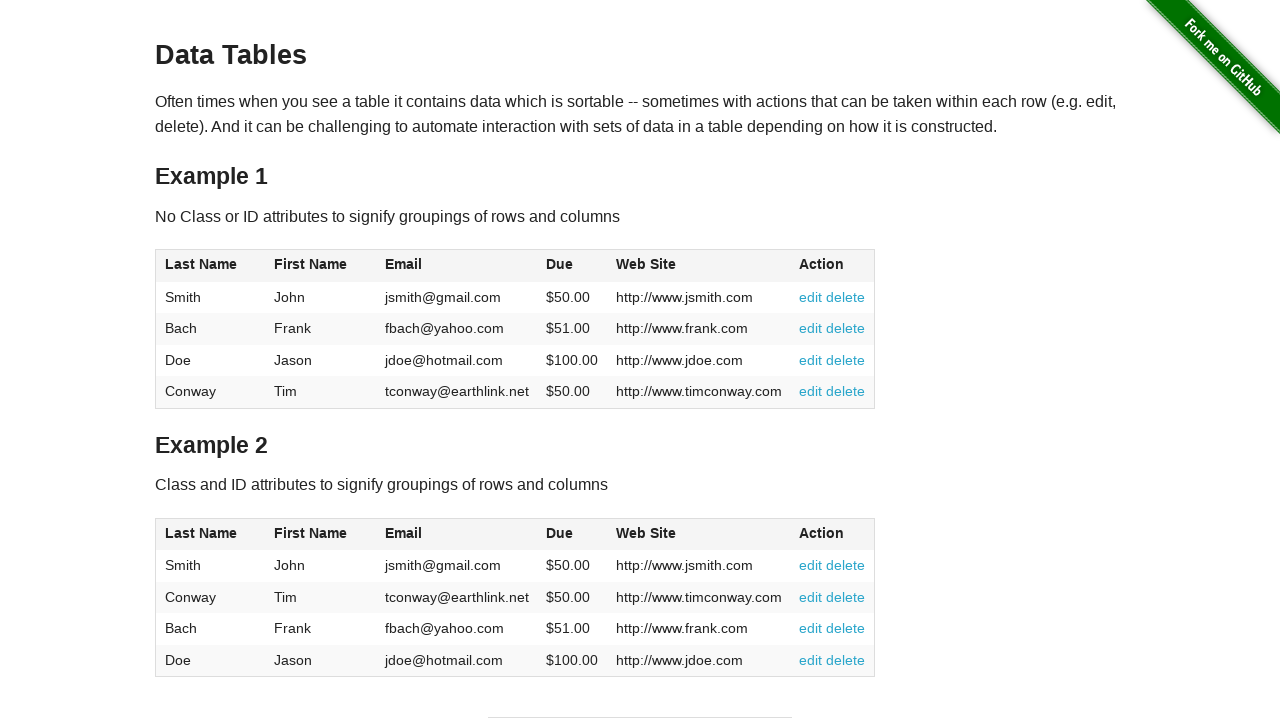

Verified all Due values are in ascending order
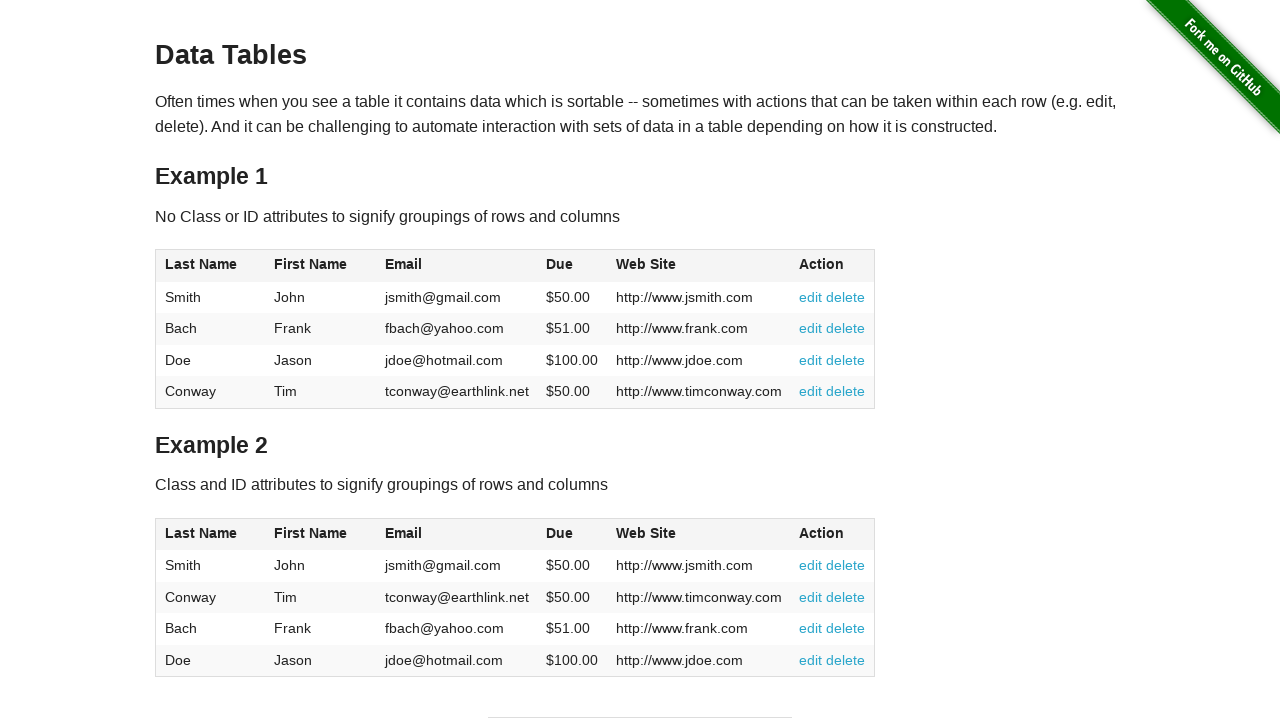

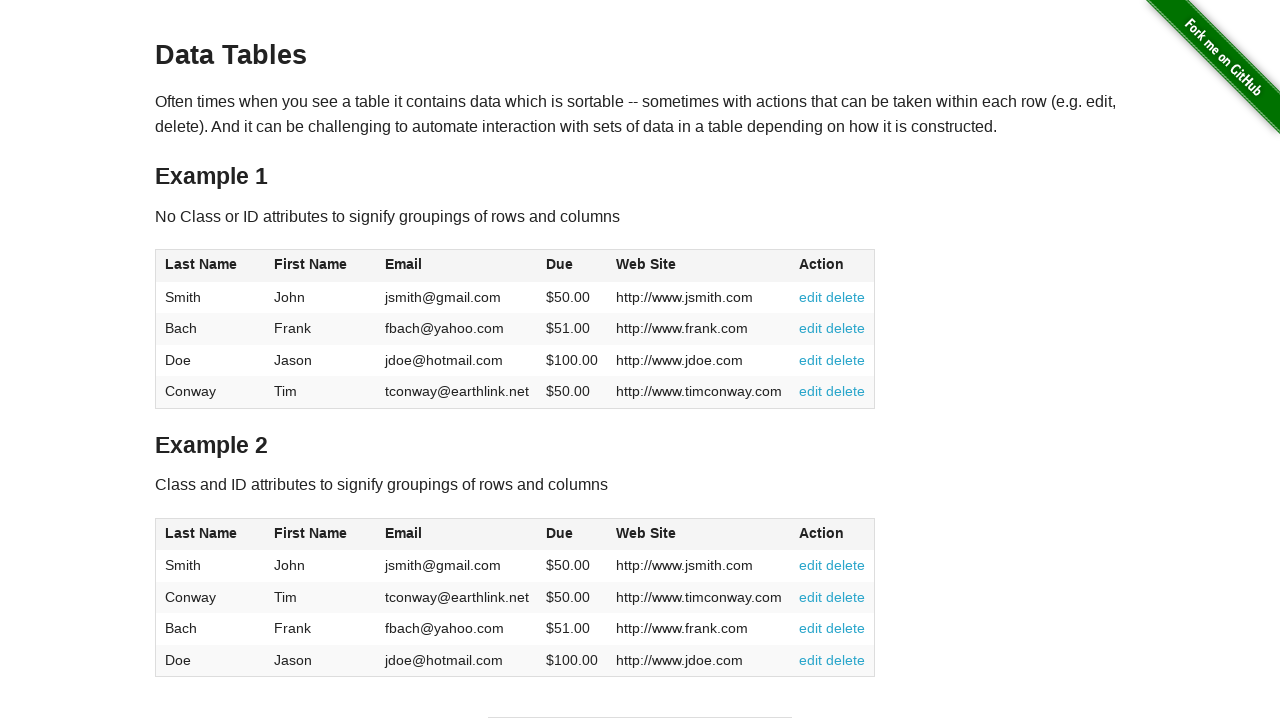